Tests browser window switching functionality by opening a new window and verifying the heading text in the child window

Starting URL: https://demoqa.com/browser-windows

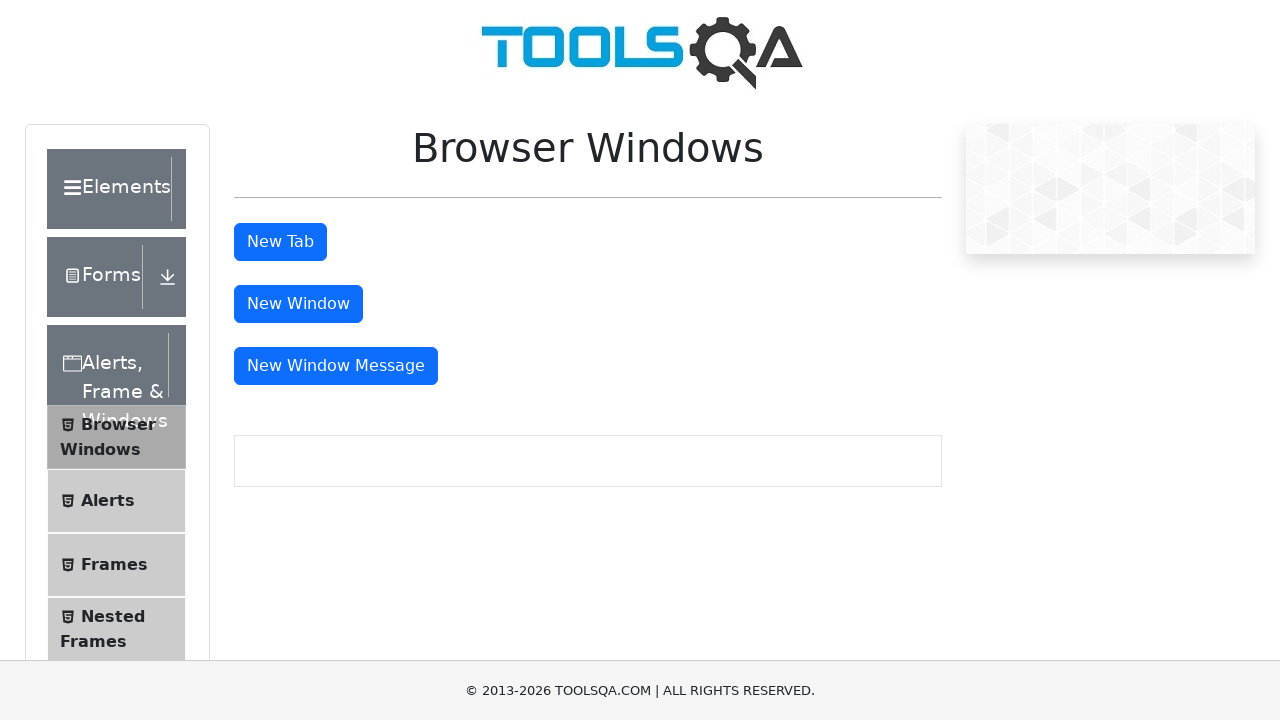

Clicked button to open new window at (298, 304) on #windowButton
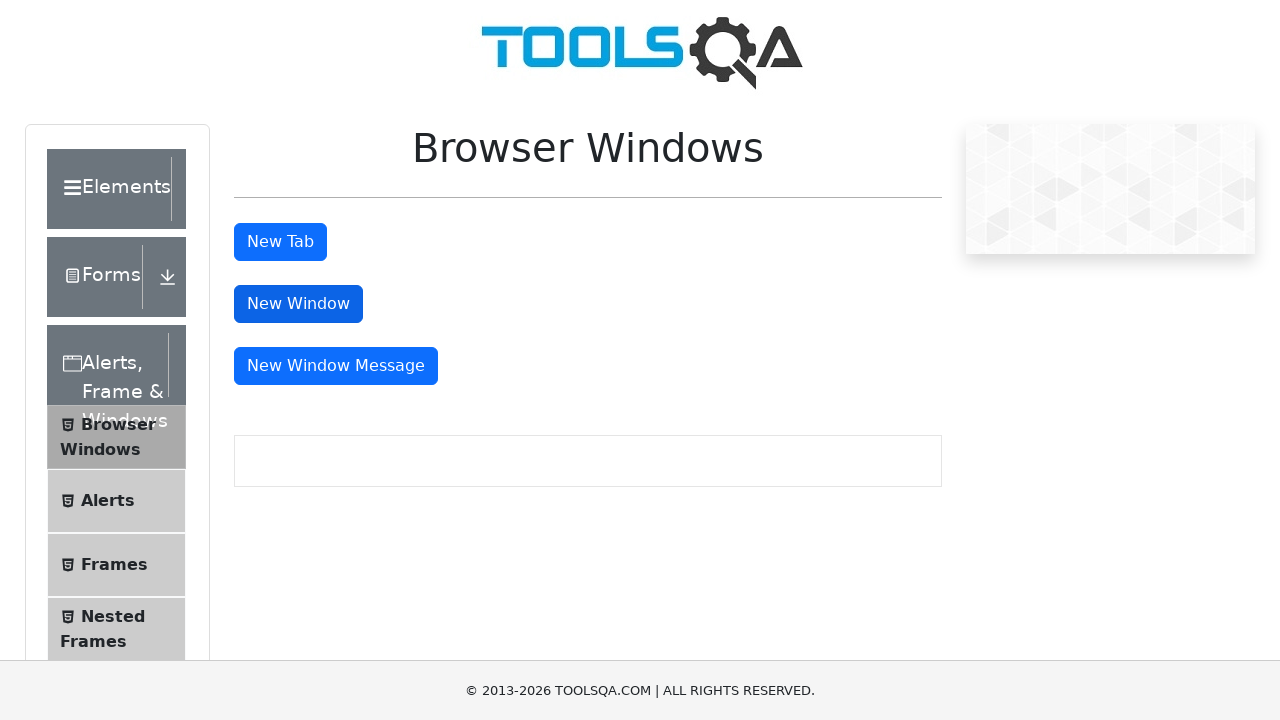

Retrieved all open pages from context
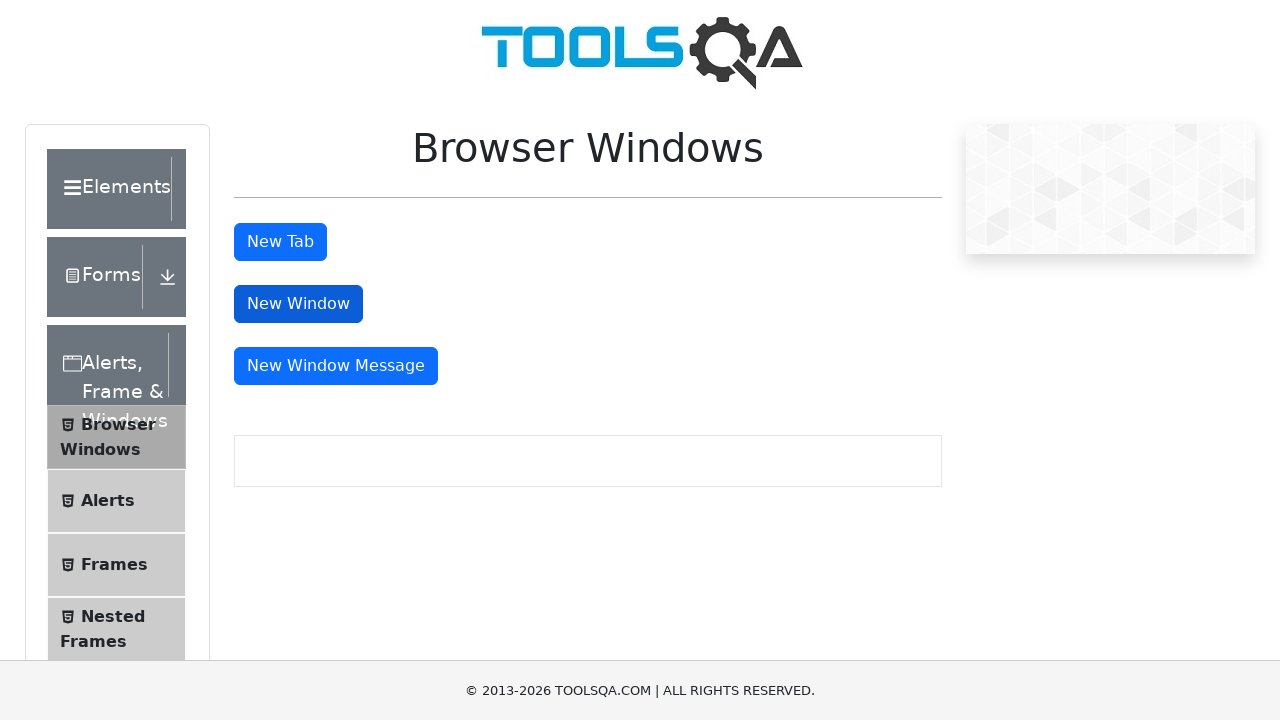

Switched to new child window
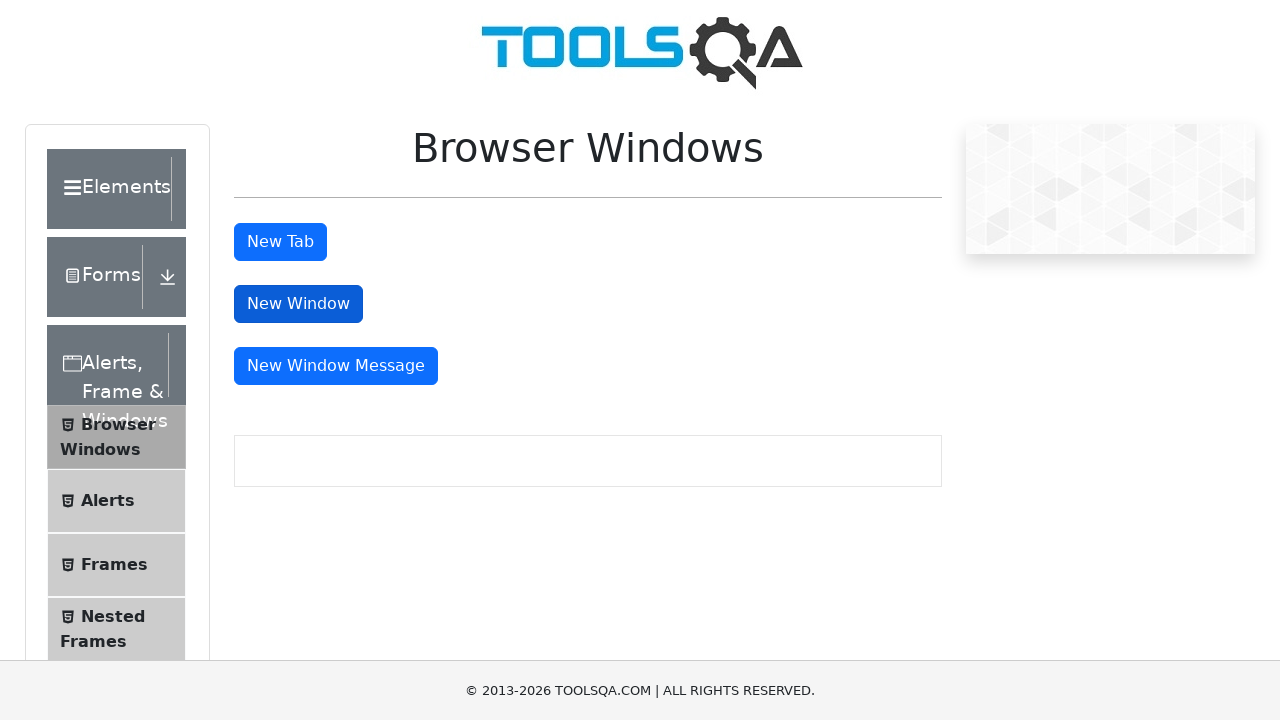

Waited for heading element to load in child window
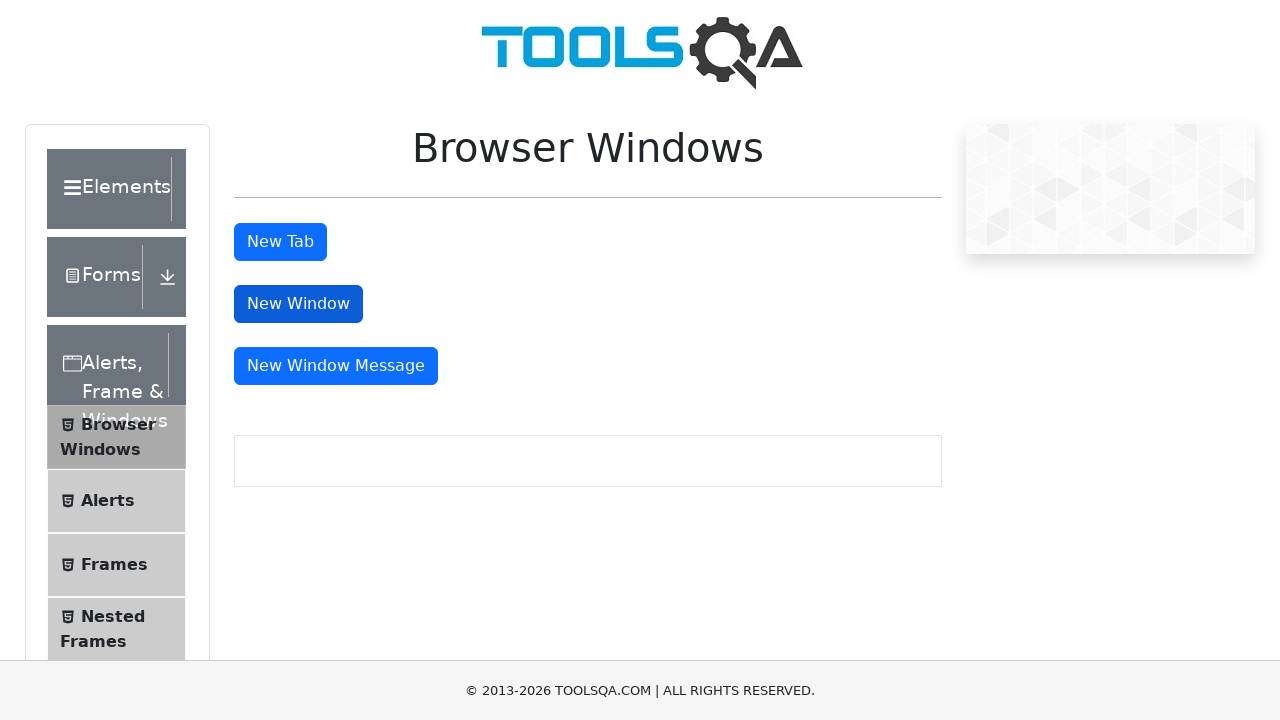

Retrieved heading text from child window: This is a sample page
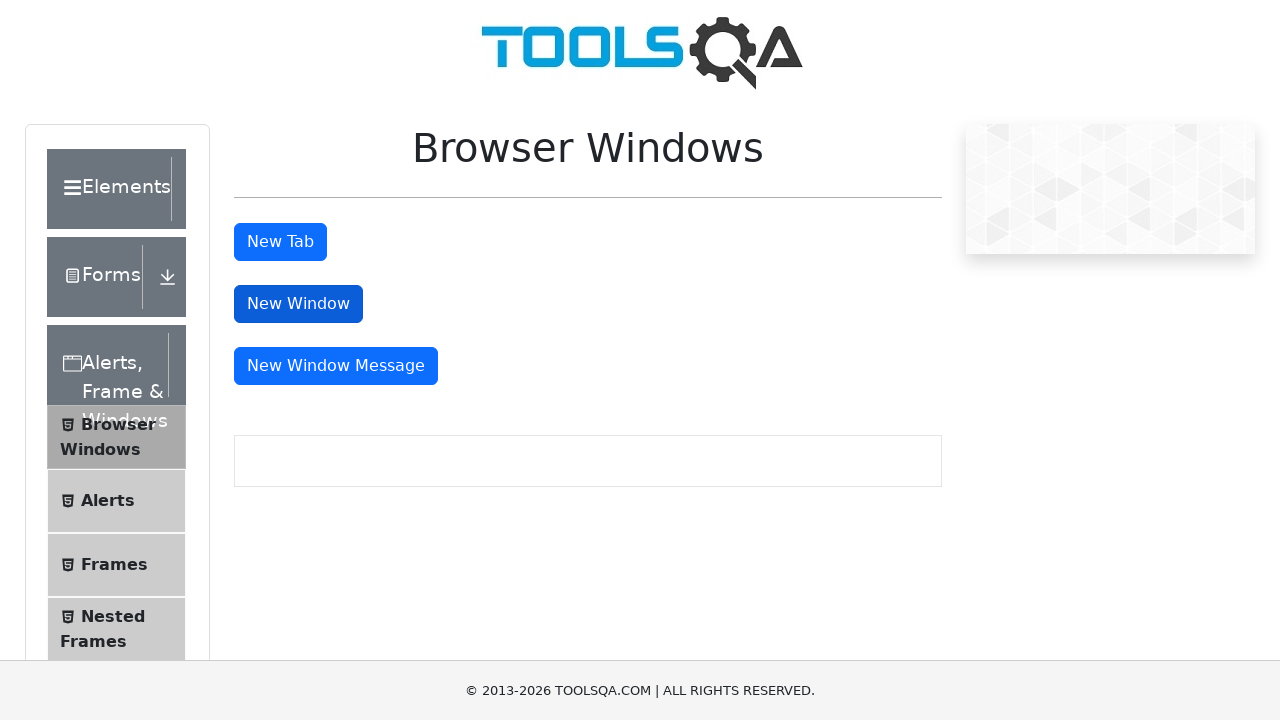

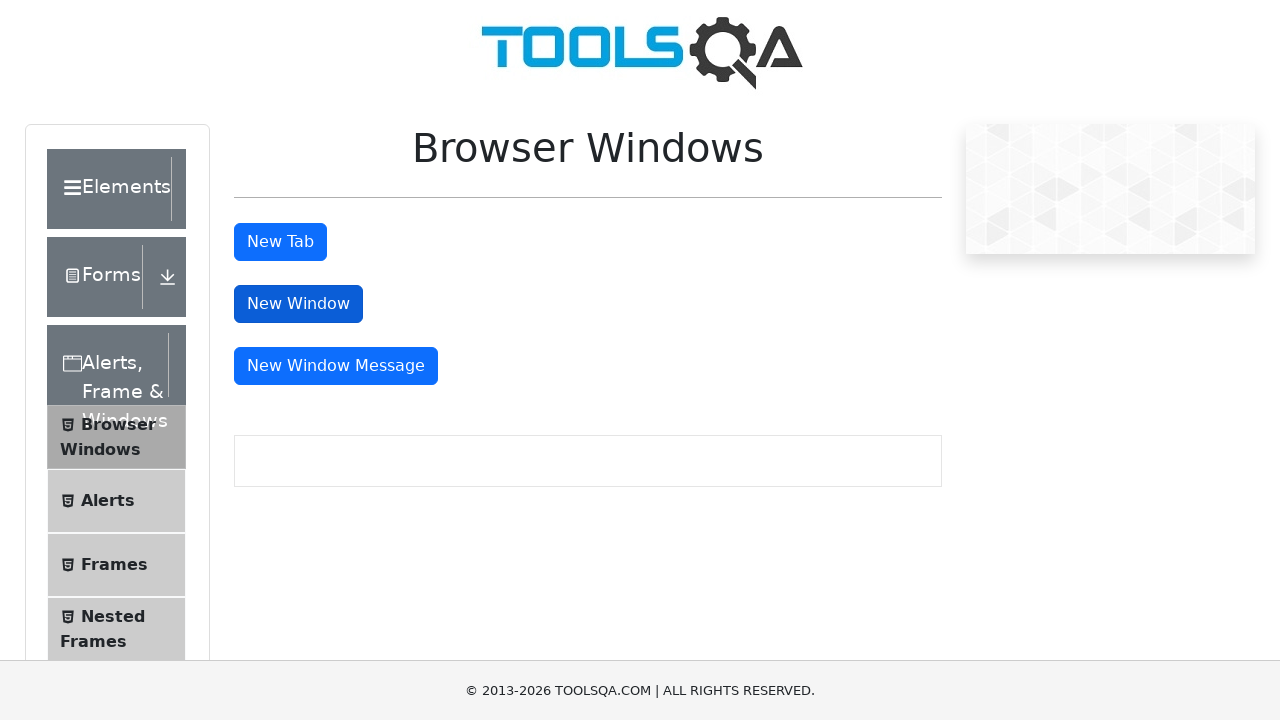